Tests appointment scheduling flow by filling out a consultation form with customer details and job type selection

Starting URL: https://homepro.herokuapp.com/index.php

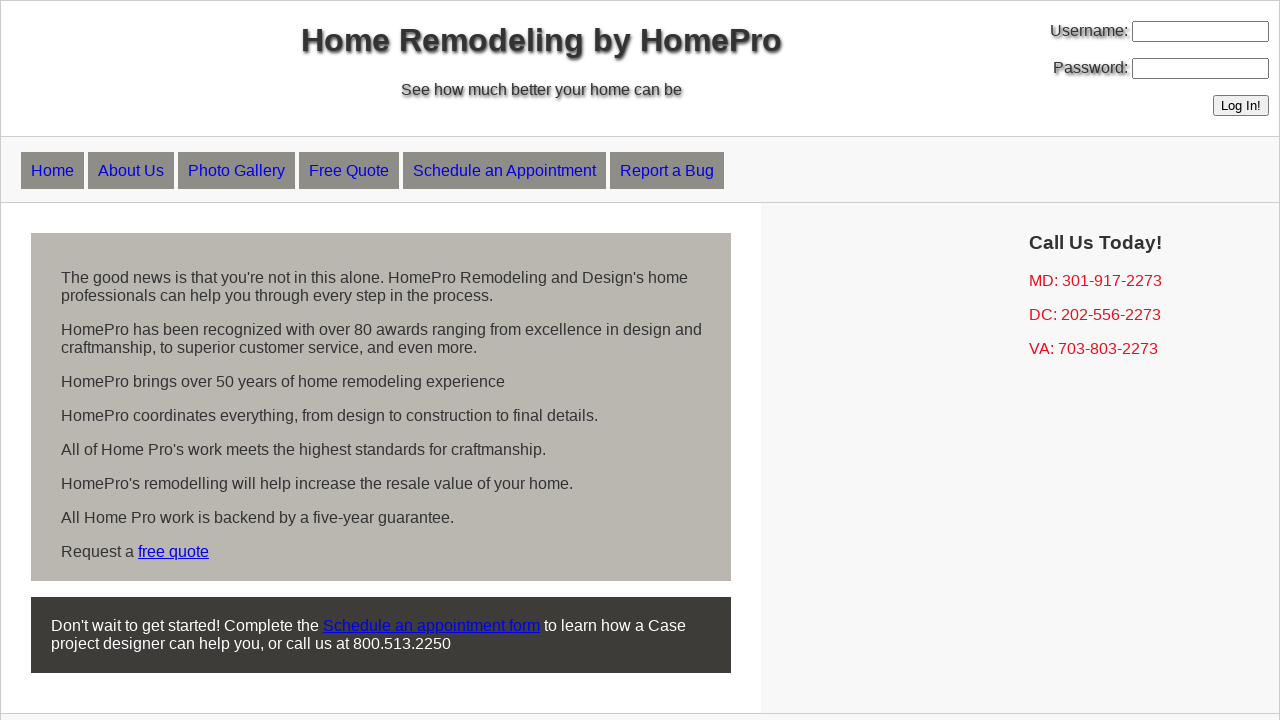

Validated page title is 'HomePro, Inc'
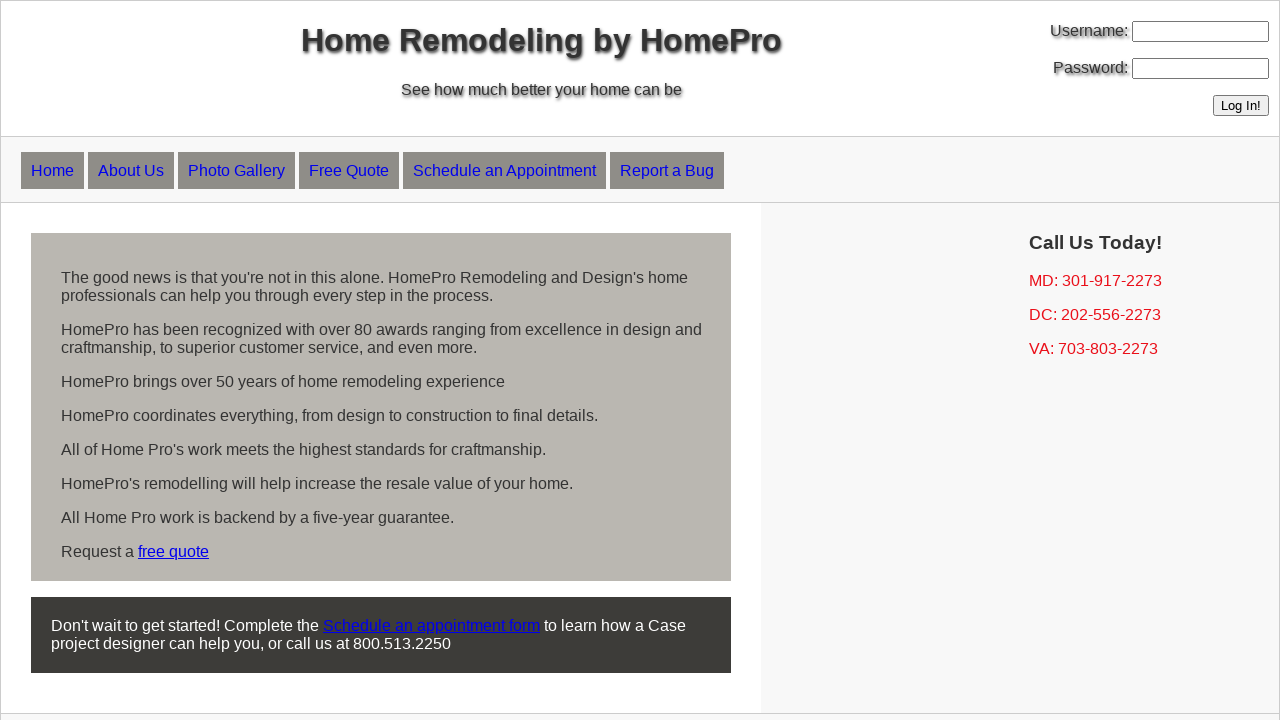

Clicked 'Schedule an Appointment' link at (504, 170) on text=Schedule an Appointment
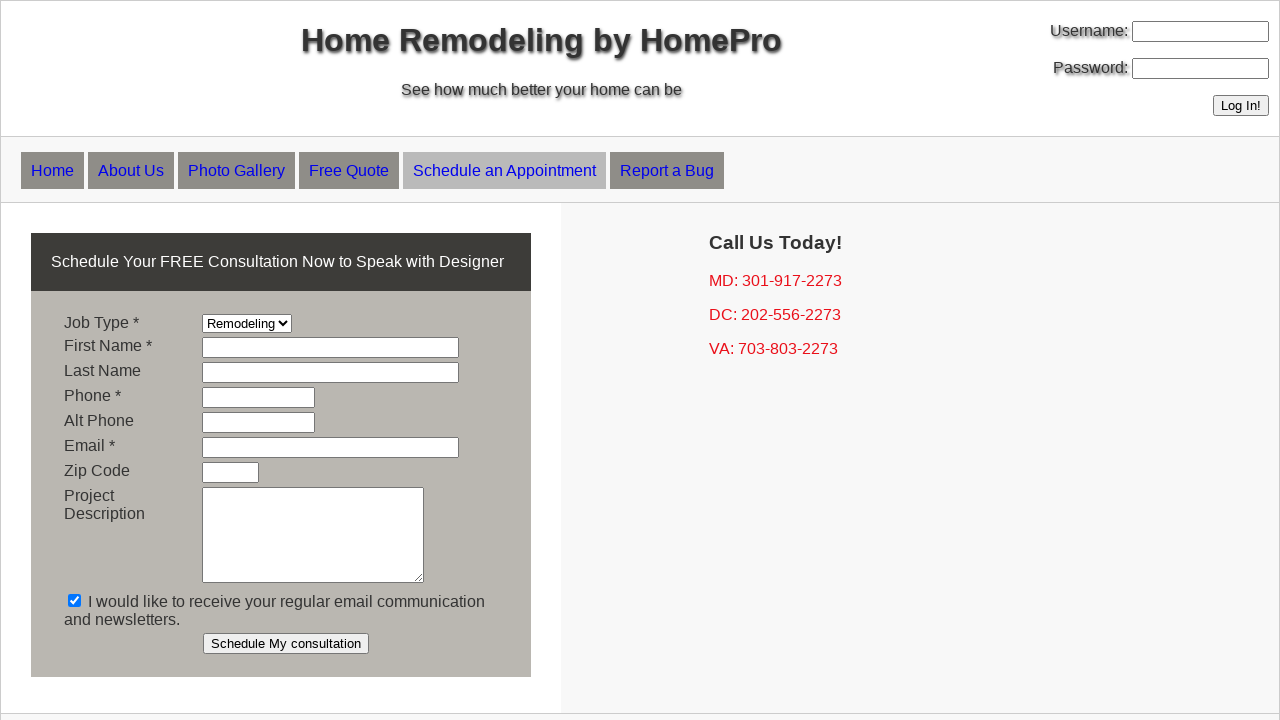

Selected job type from dropdown (third option) on select[name='job_type']
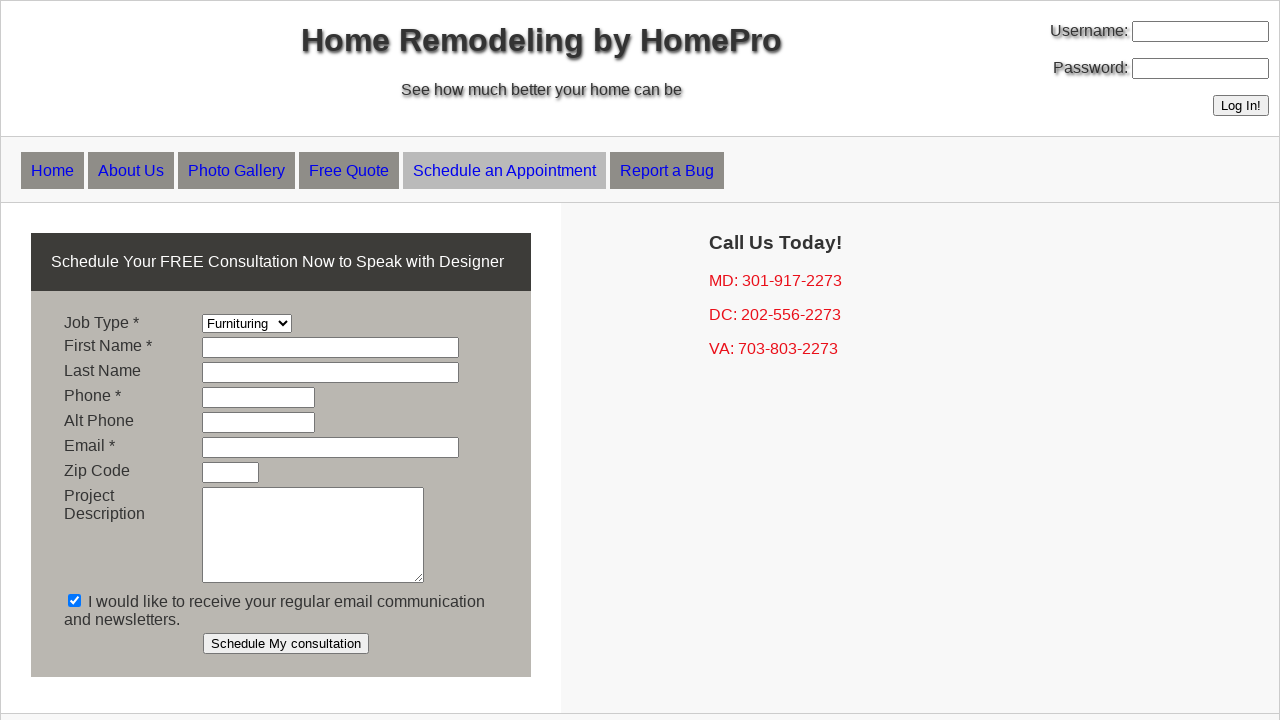

Filled first name field with 'Maria' on input[name='first_name']
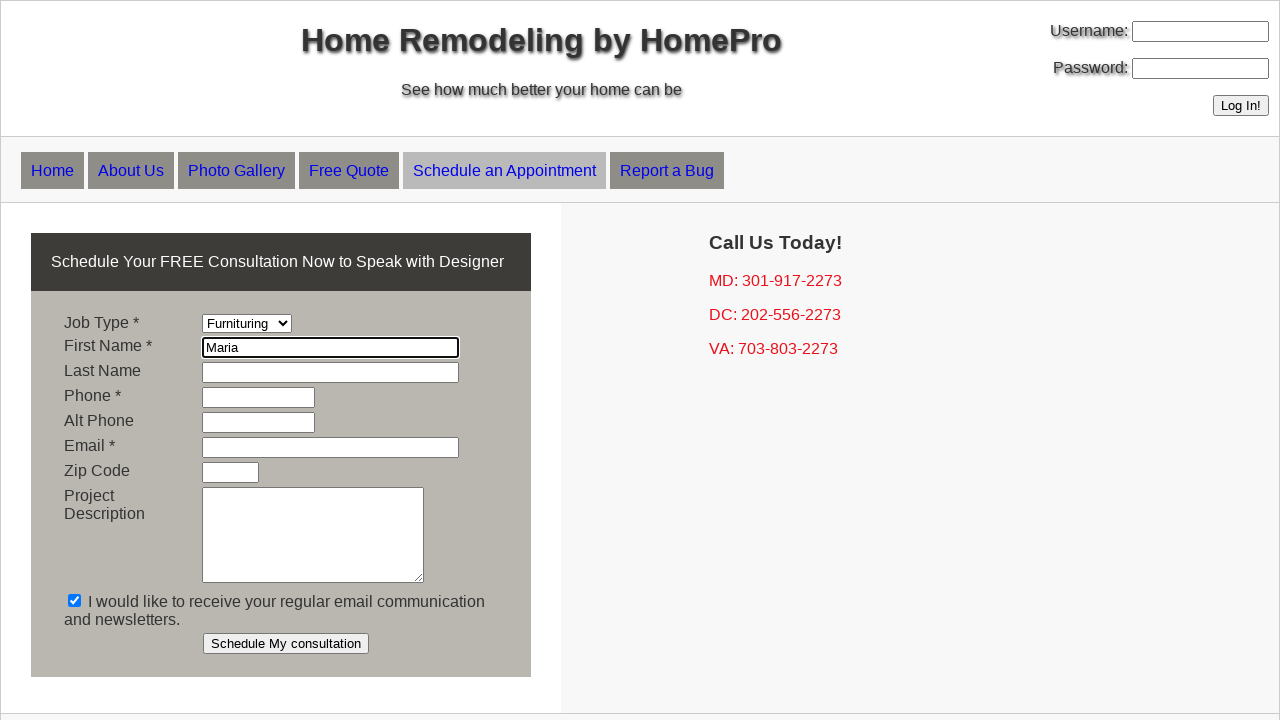

Filled last name field with 'Rodriguez' on input[name='last_name']
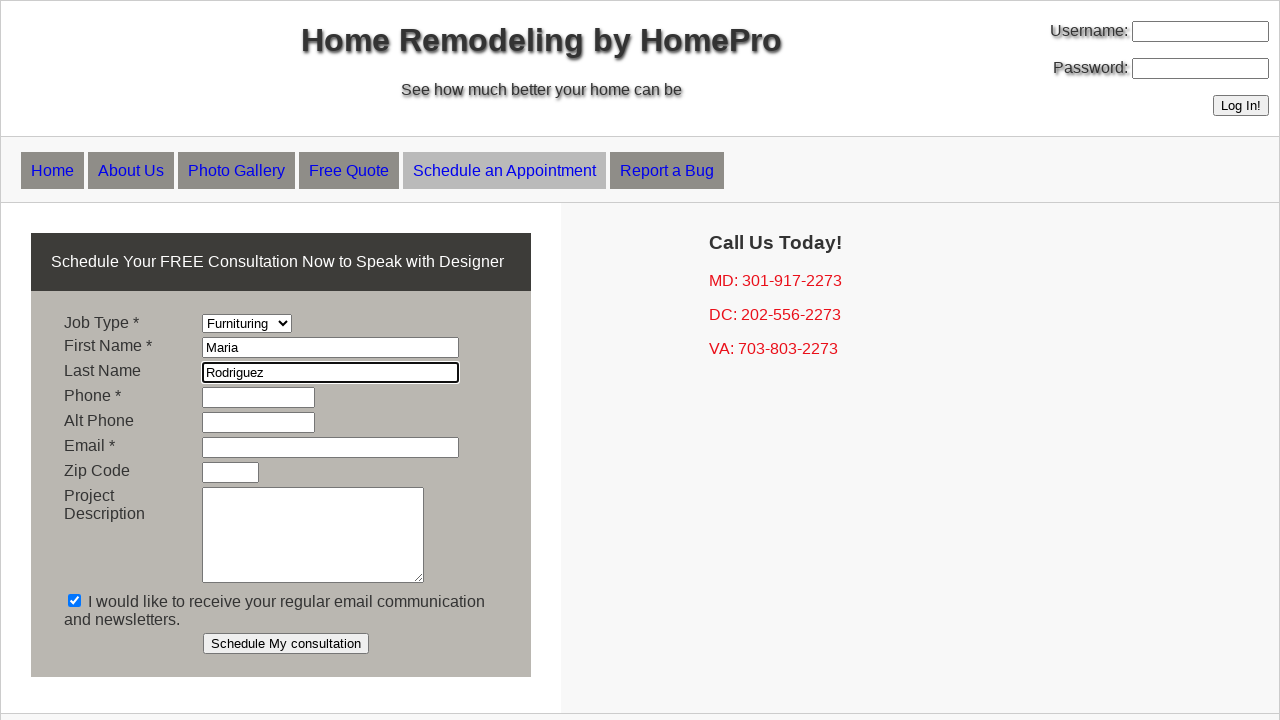

Filled phone field with '415-555-7890' on input[name='phone']
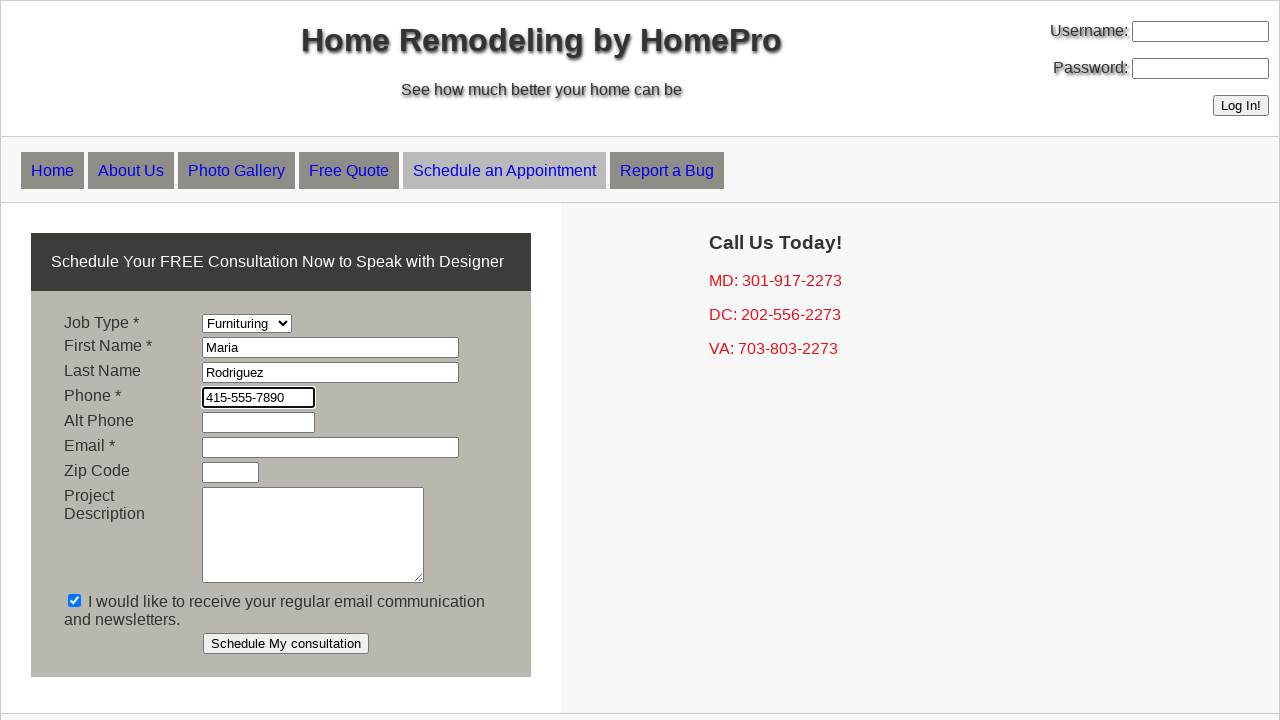

Filled email field with 'maria.test2024@example.com' on input[name='email']
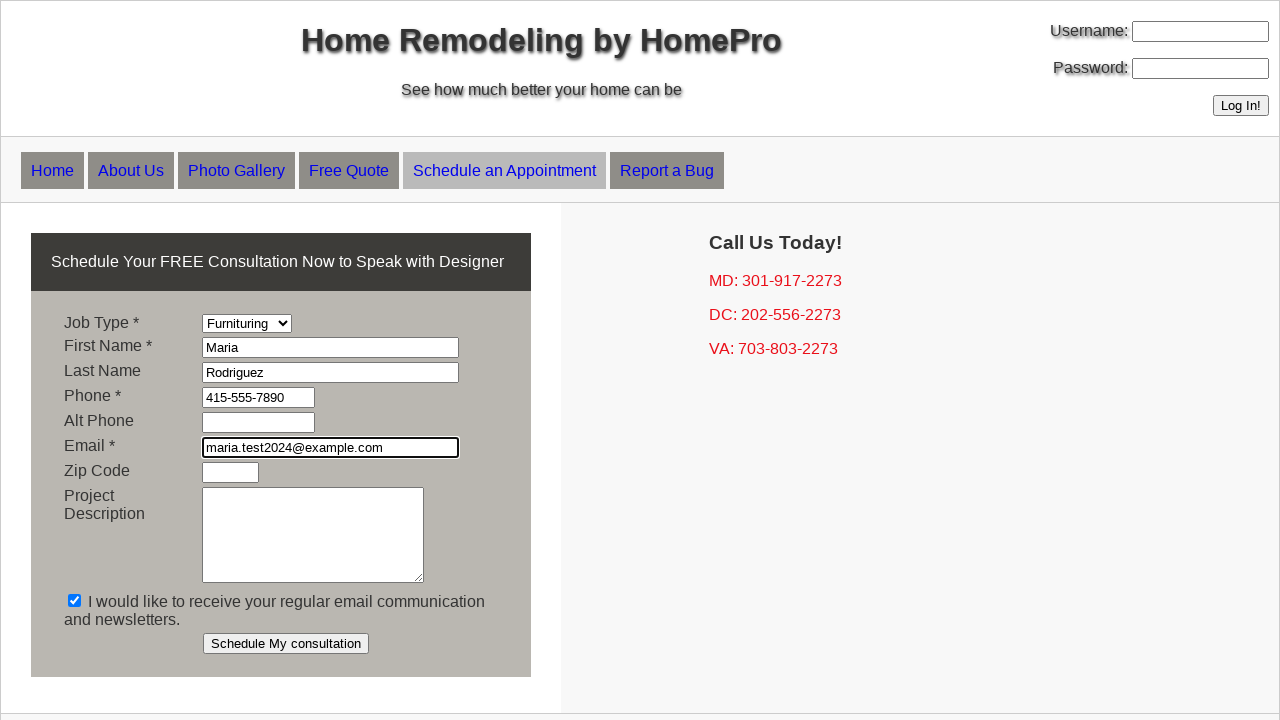

Clicked 'Schedule My consultation' button to submit form at (286, 644) on input[value='Schedule My consultation']
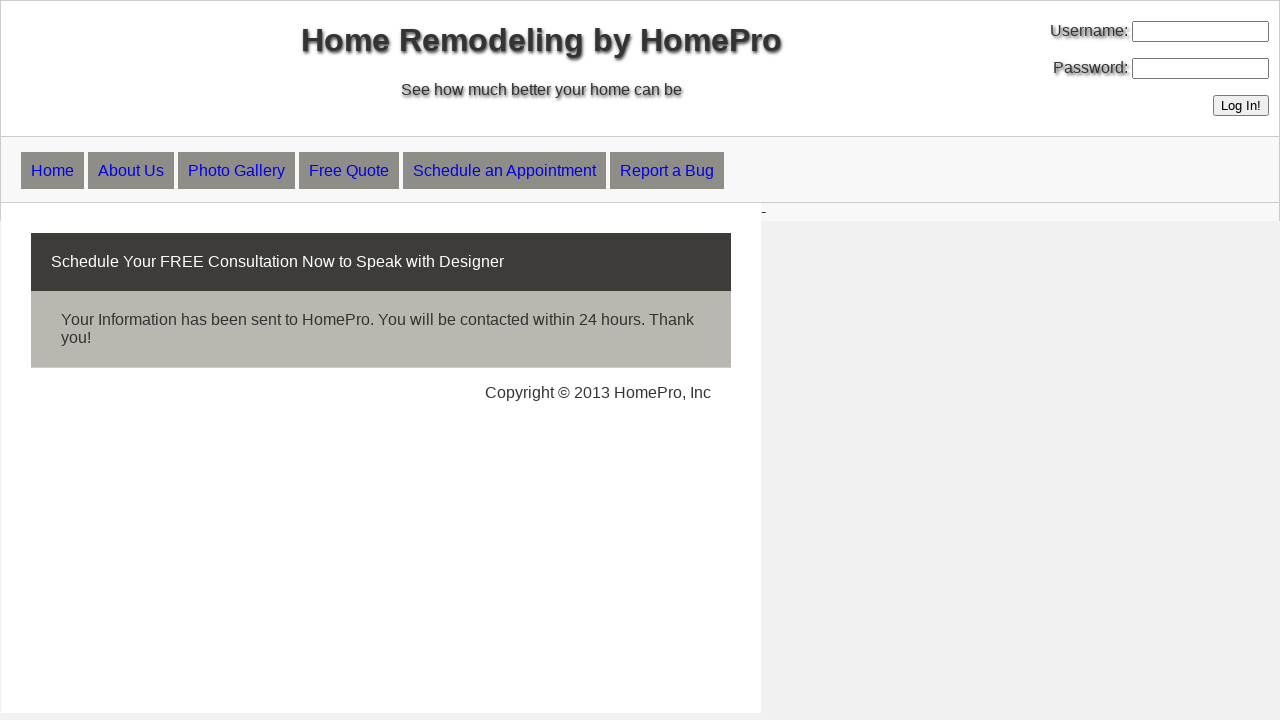

Confirmation page loaded successfully
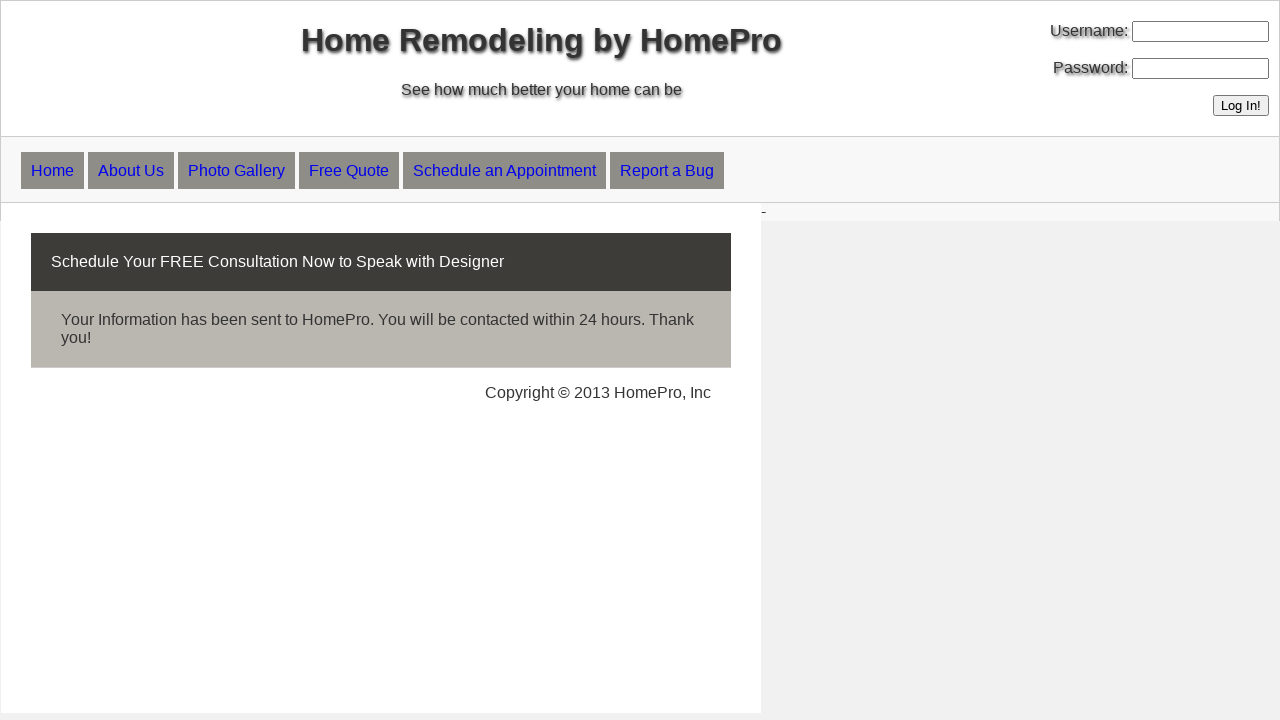

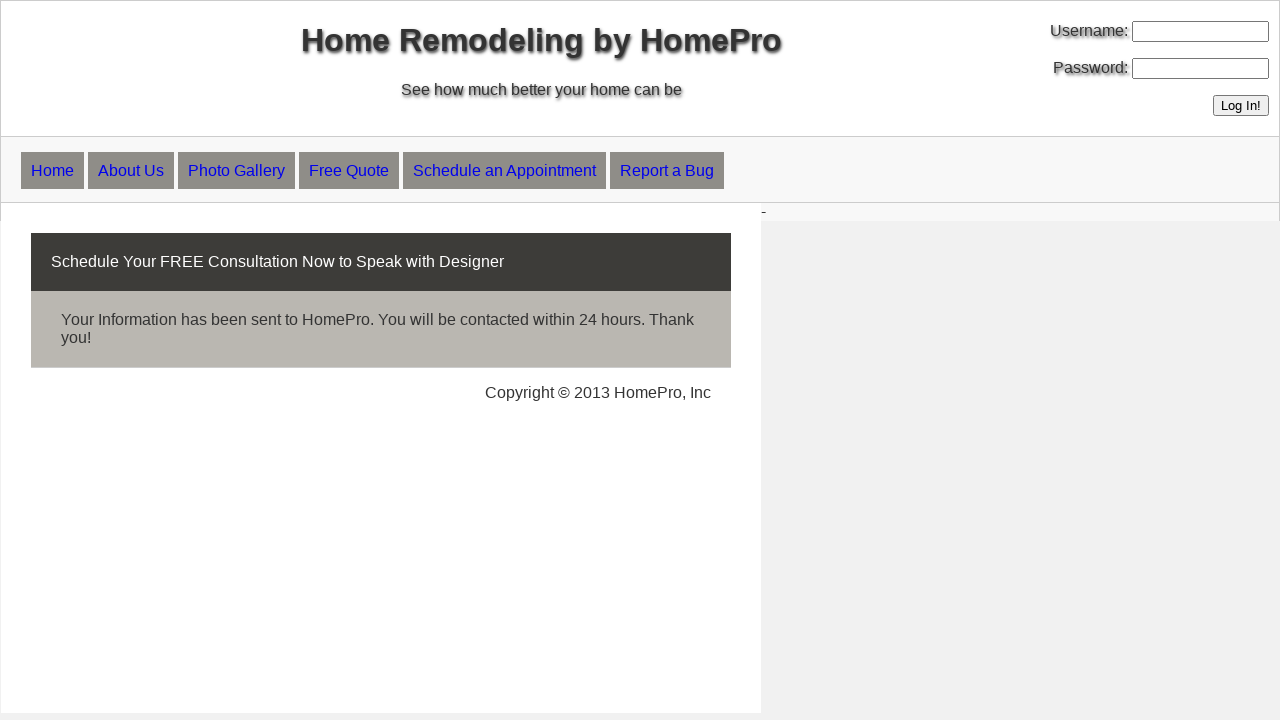